Tests that a todo item is removed when edited to an empty string

Starting URL: https://demo.playwright.dev/todomvc

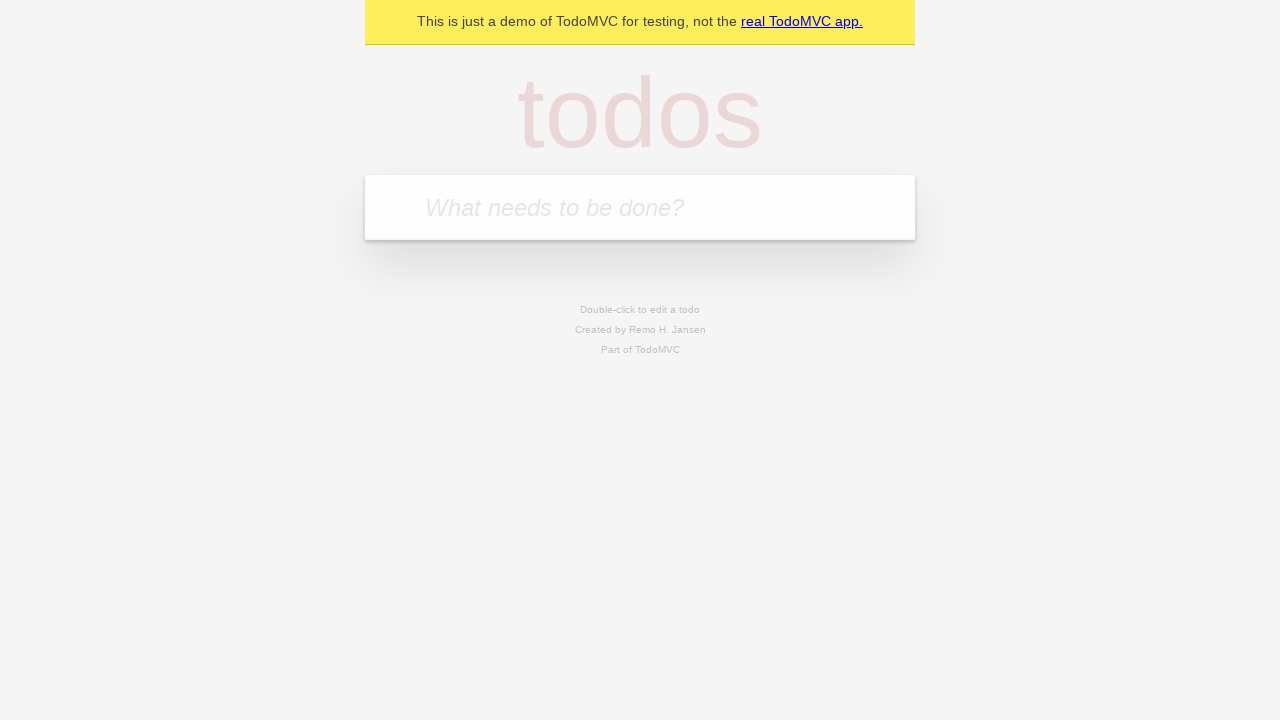

Filled 'What needs to be done?' field with 'buy some cheese' on internal:attr=[placeholder="What needs to be done?"i]
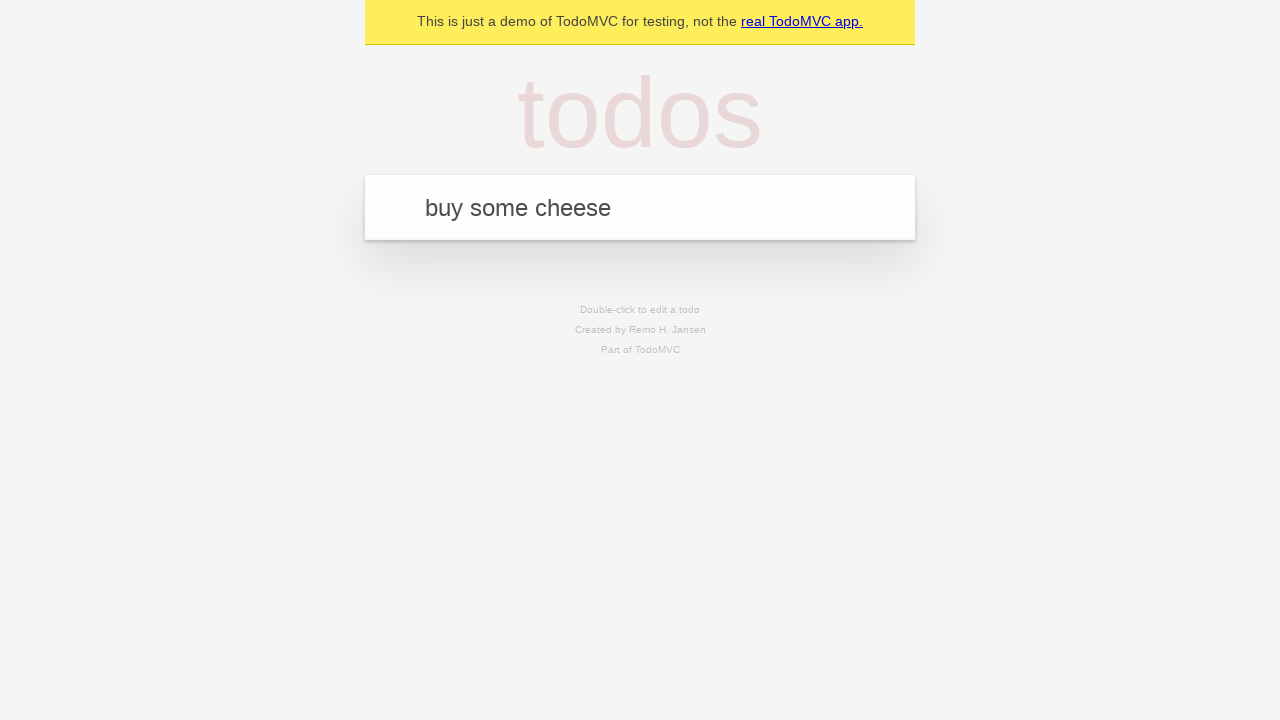

Pressed Enter to add first todo item on internal:attr=[placeholder="What needs to be done?"i]
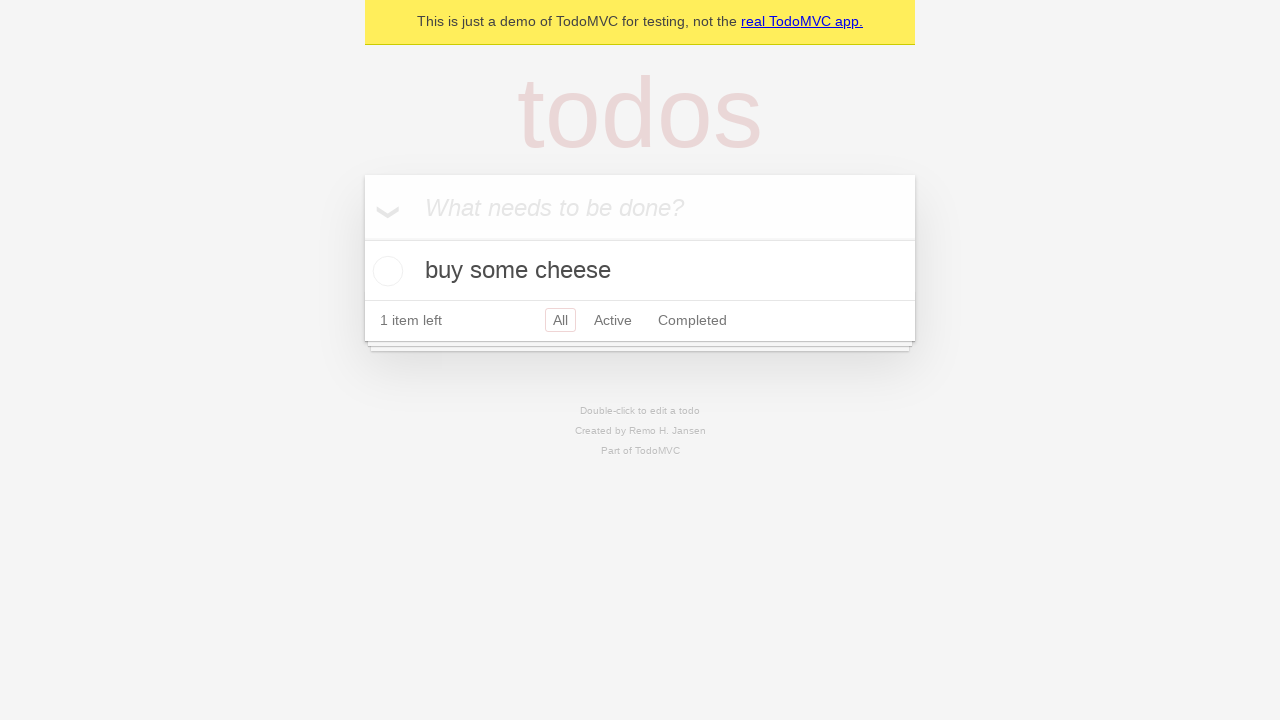

Filled input field with 'feed the cat' on internal:attr=[placeholder="What needs to be done?"i]
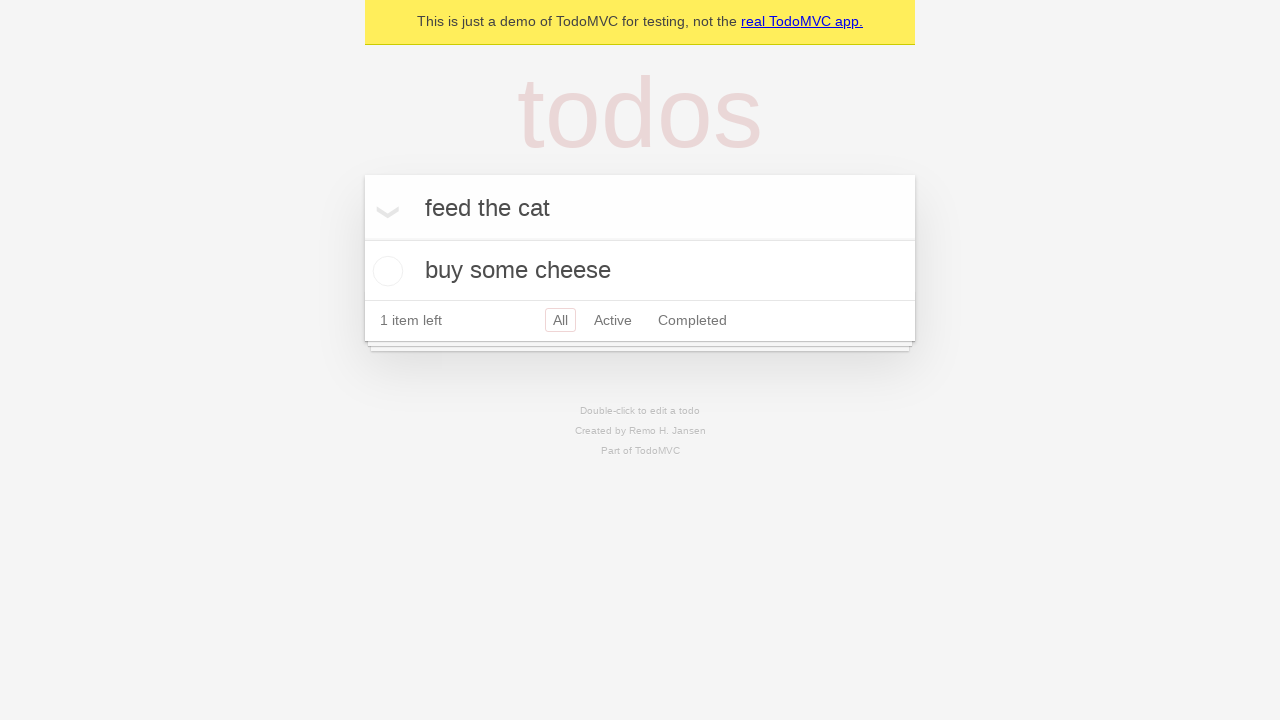

Pressed Enter to add second todo item on internal:attr=[placeholder="What needs to be done?"i]
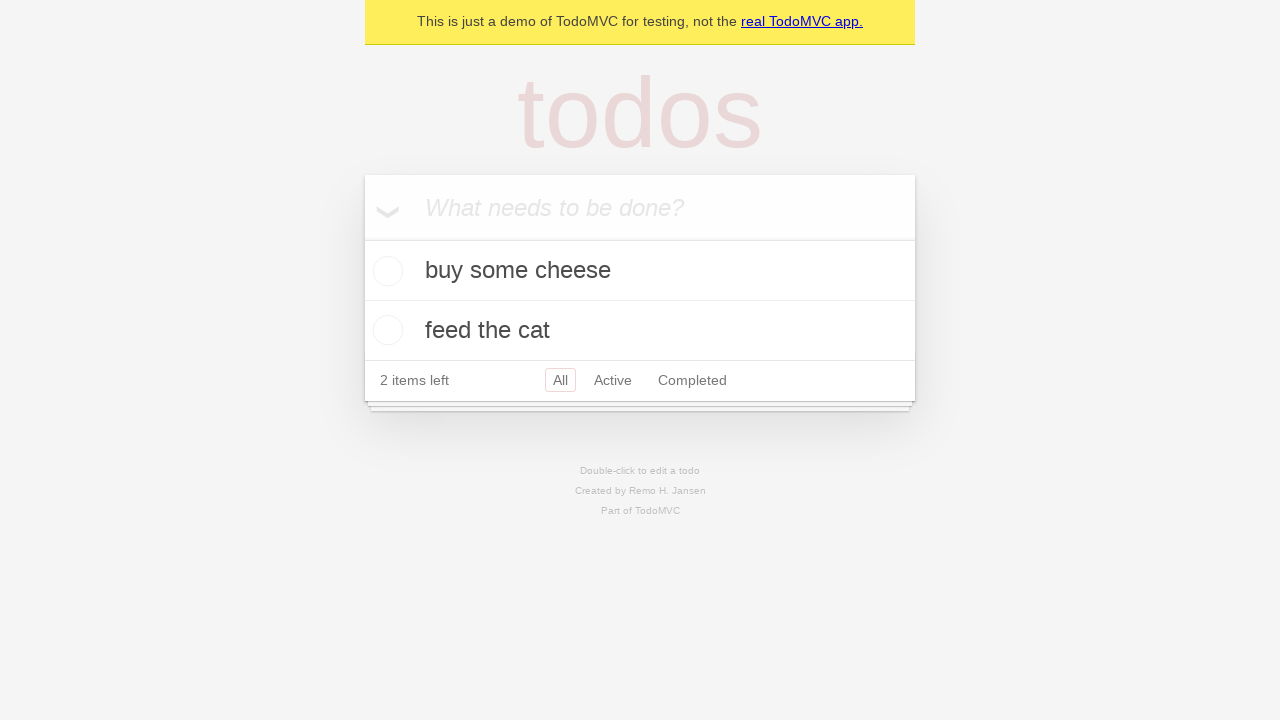

Filled input field with 'book a doctors appointment' on internal:attr=[placeholder="What needs to be done?"i]
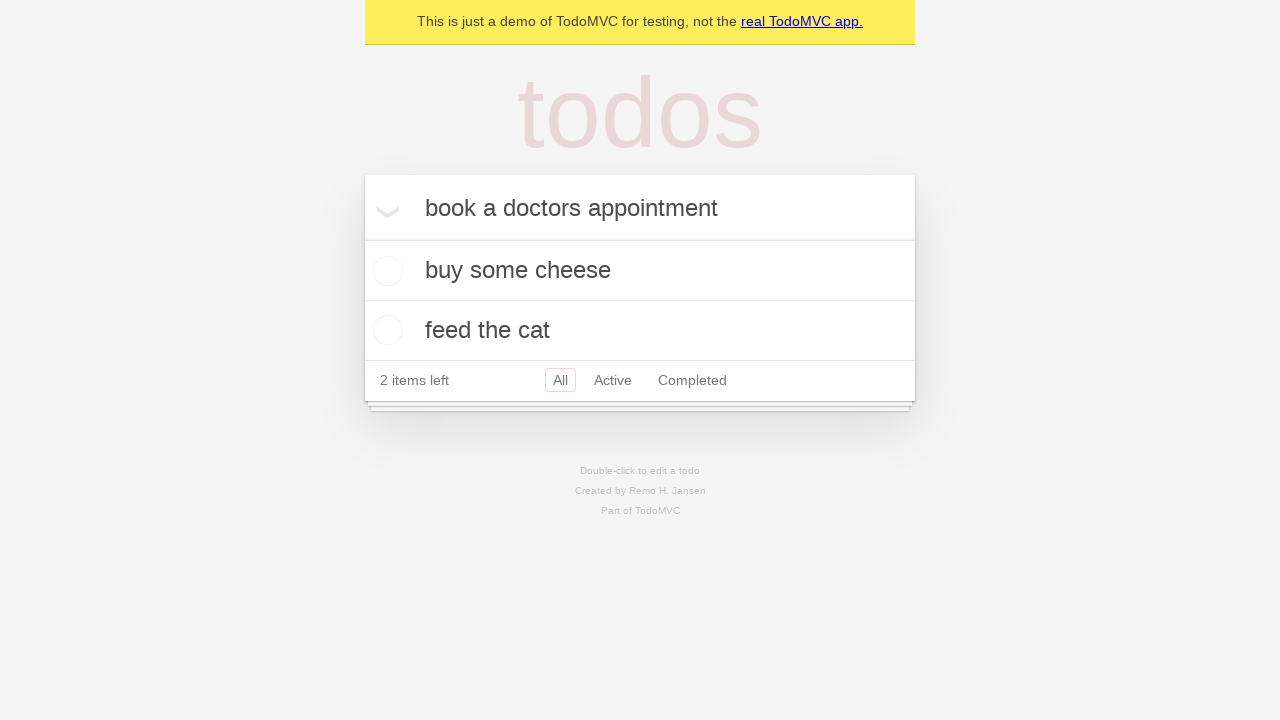

Pressed Enter to add third todo item on internal:attr=[placeholder="What needs to be done?"i]
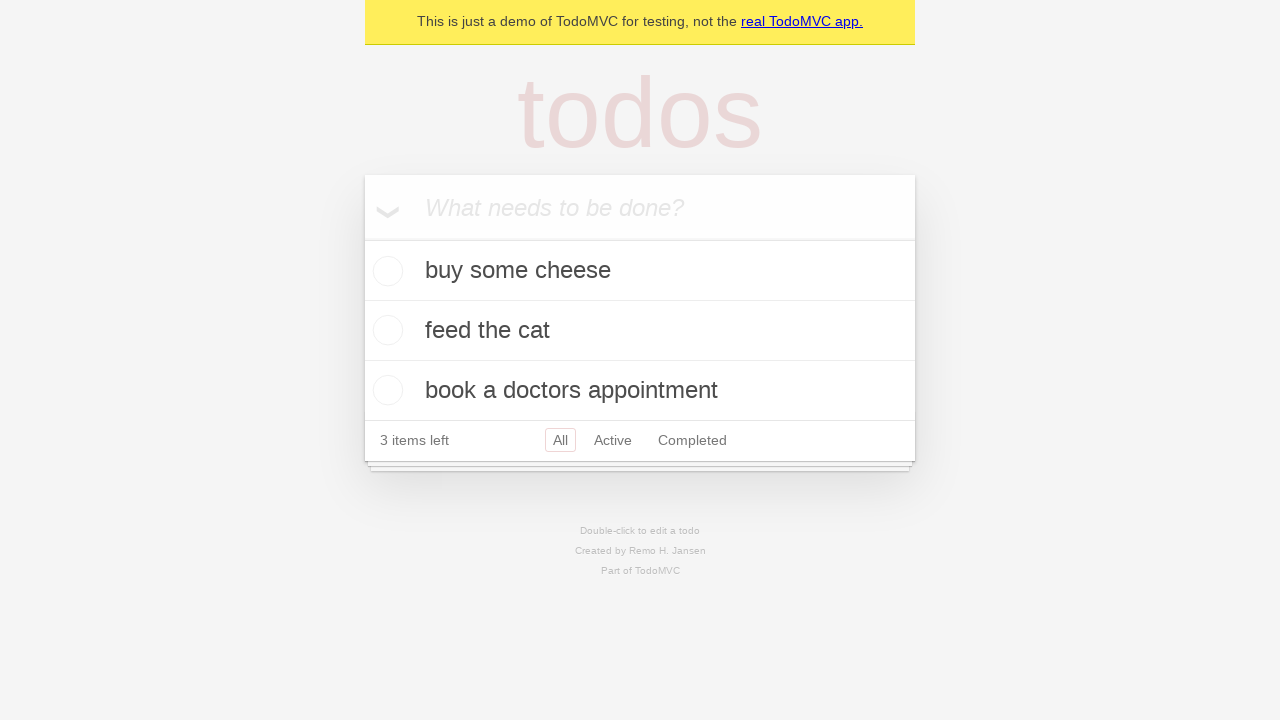

Waited for all 3 todo items to be created and displayed
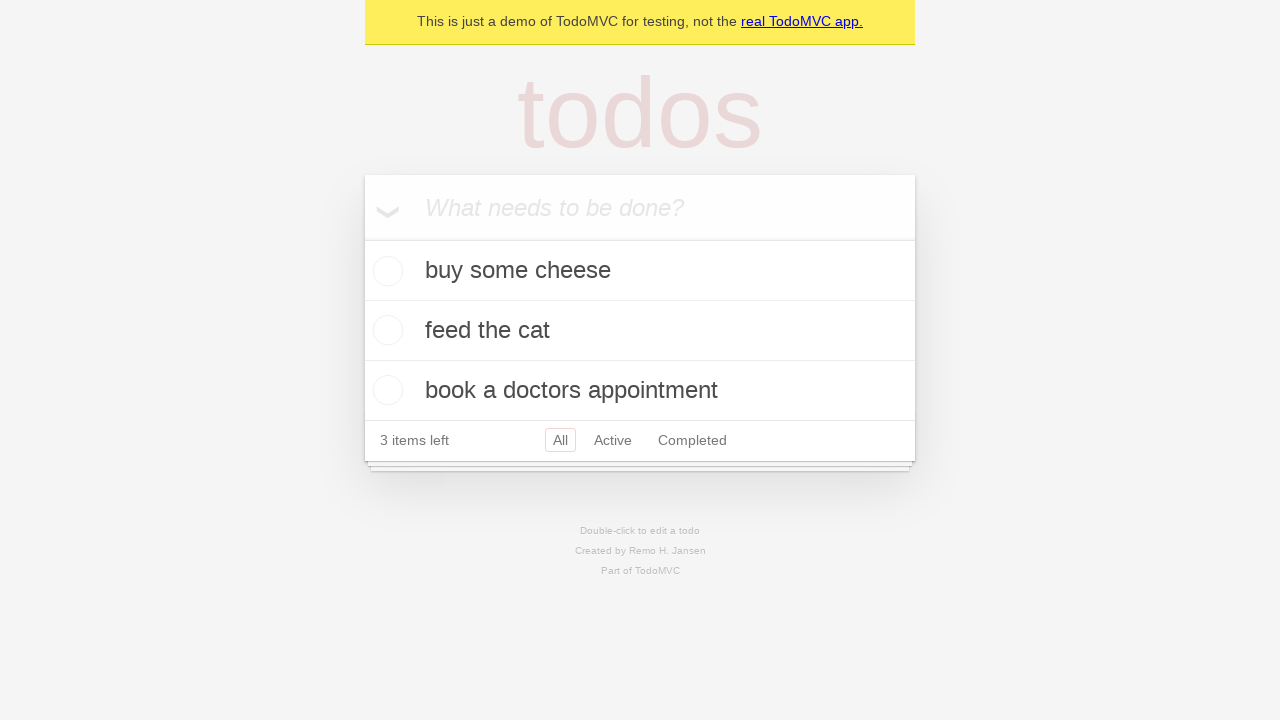

Double-clicked second todo item to enter edit mode at (640, 331) on internal:testid=[data-testid="todo-item"s] >> nth=1
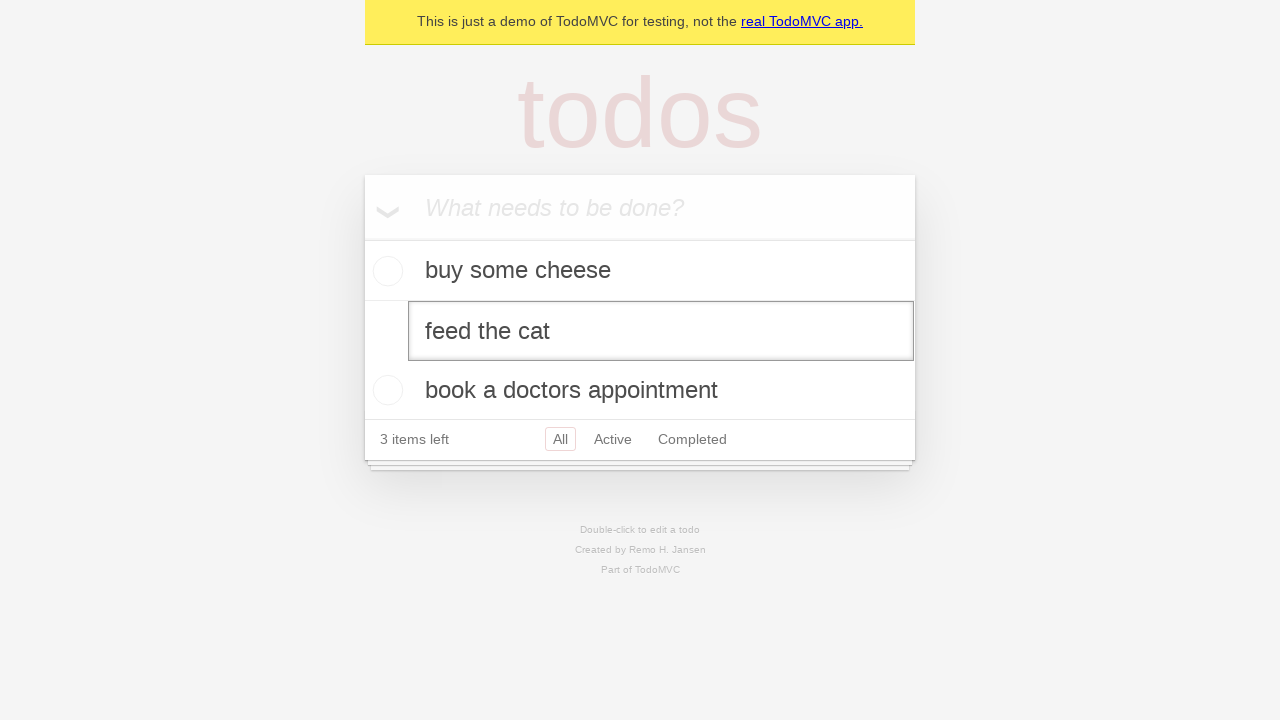

Cleared the edit input field to empty string on internal:testid=[data-testid="todo-item"s] >> nth=1 >> internal:role=textbox[nam
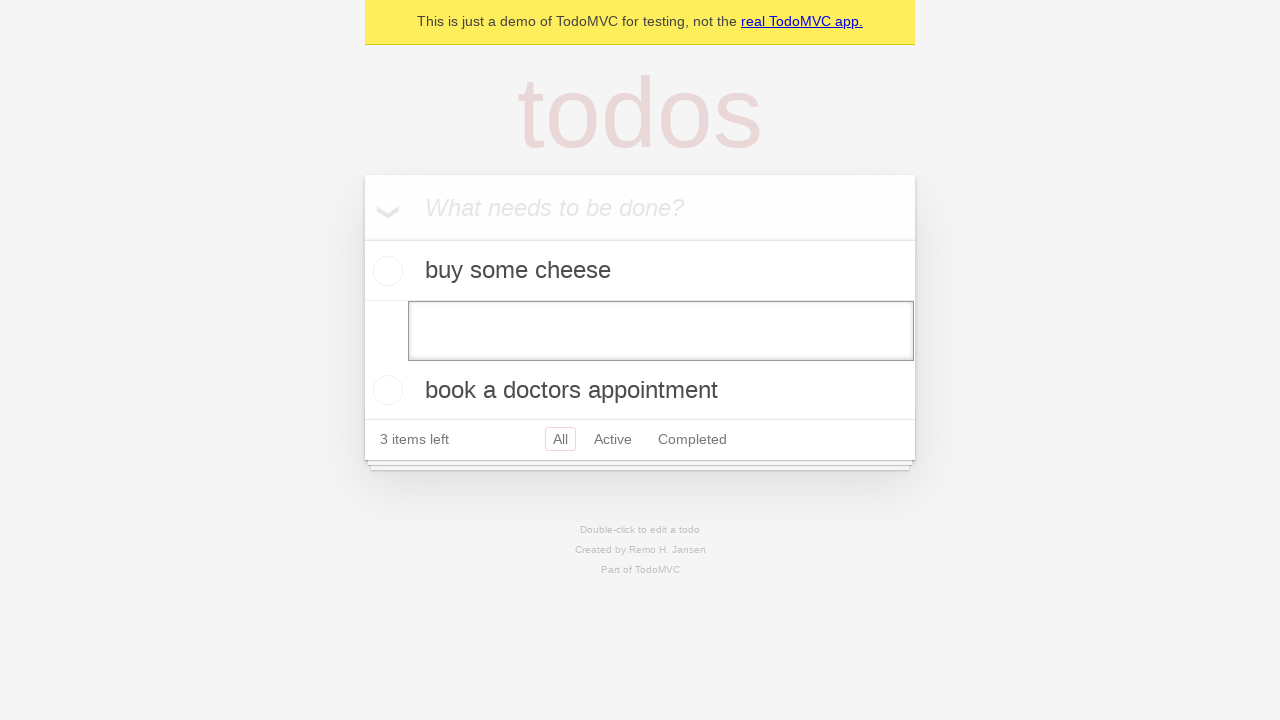

Pressed Enter to confirm edit with empty text, removing the todo item on internal:testid=[data-testid="todo-item"s] >> nth=1 >> internal:role=textbox[nam
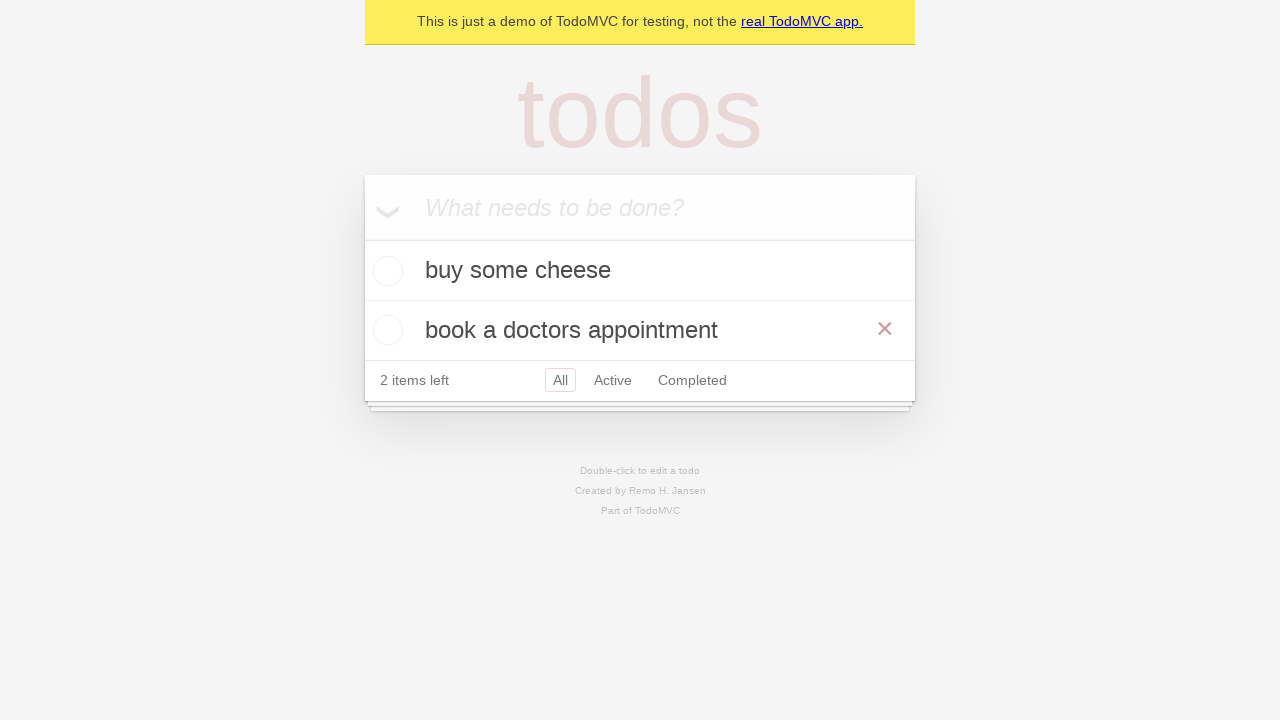

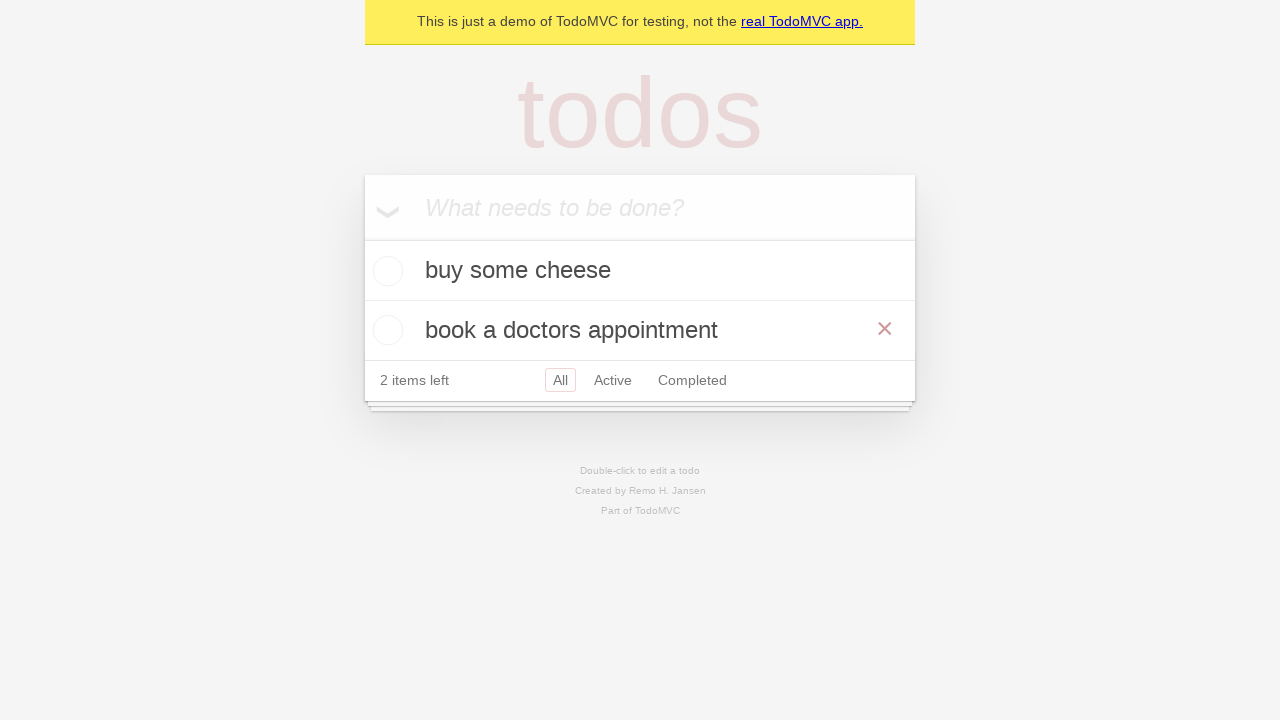